Verifies that the production site loads successfully without 404 errors by checking the page title contains 'AIDEAS' and that the main app elements are visible.

Starting URL: https://aideas-redbaez.netlify.app

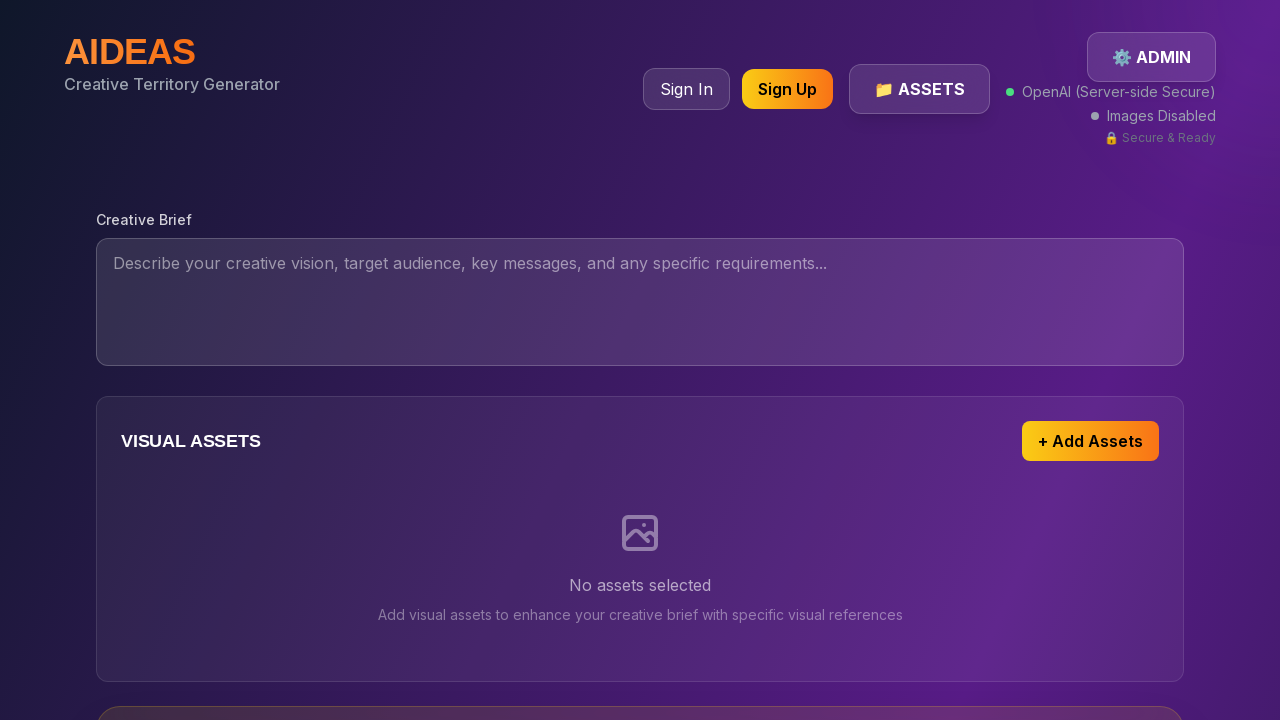

Waited for page to fully load (networkidle state)
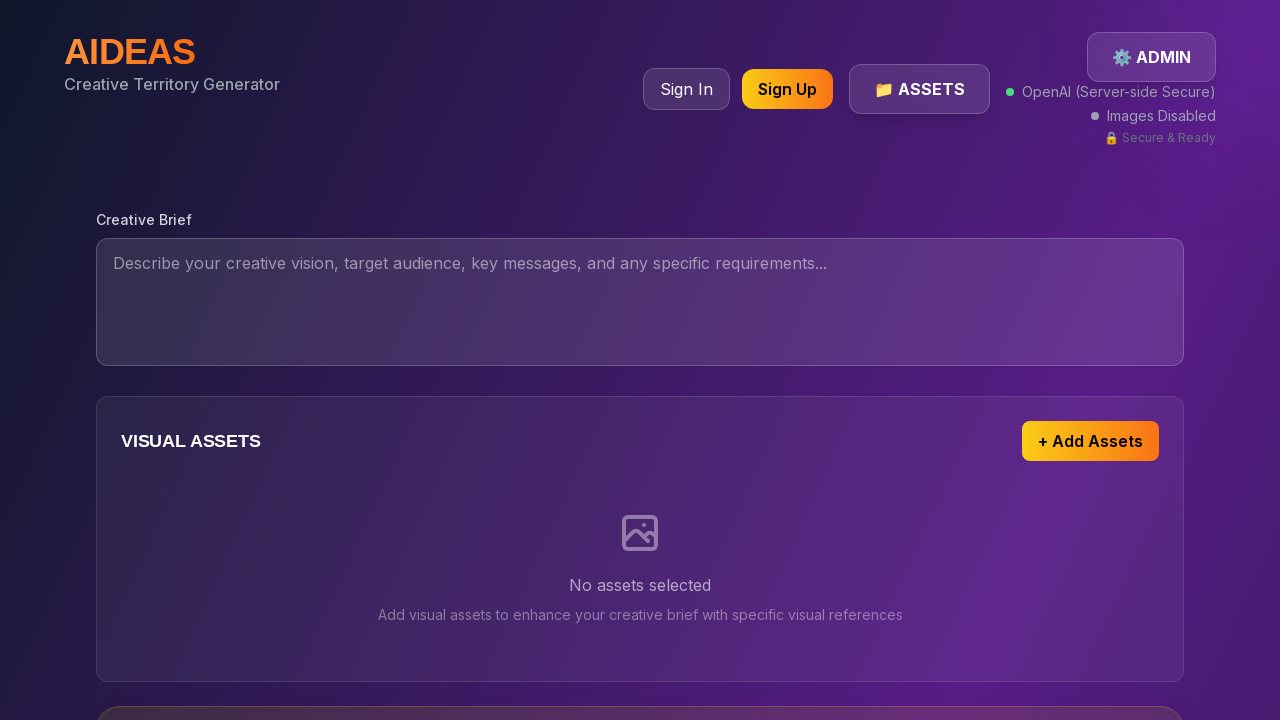

Verified page title contains 'AIDEAS'
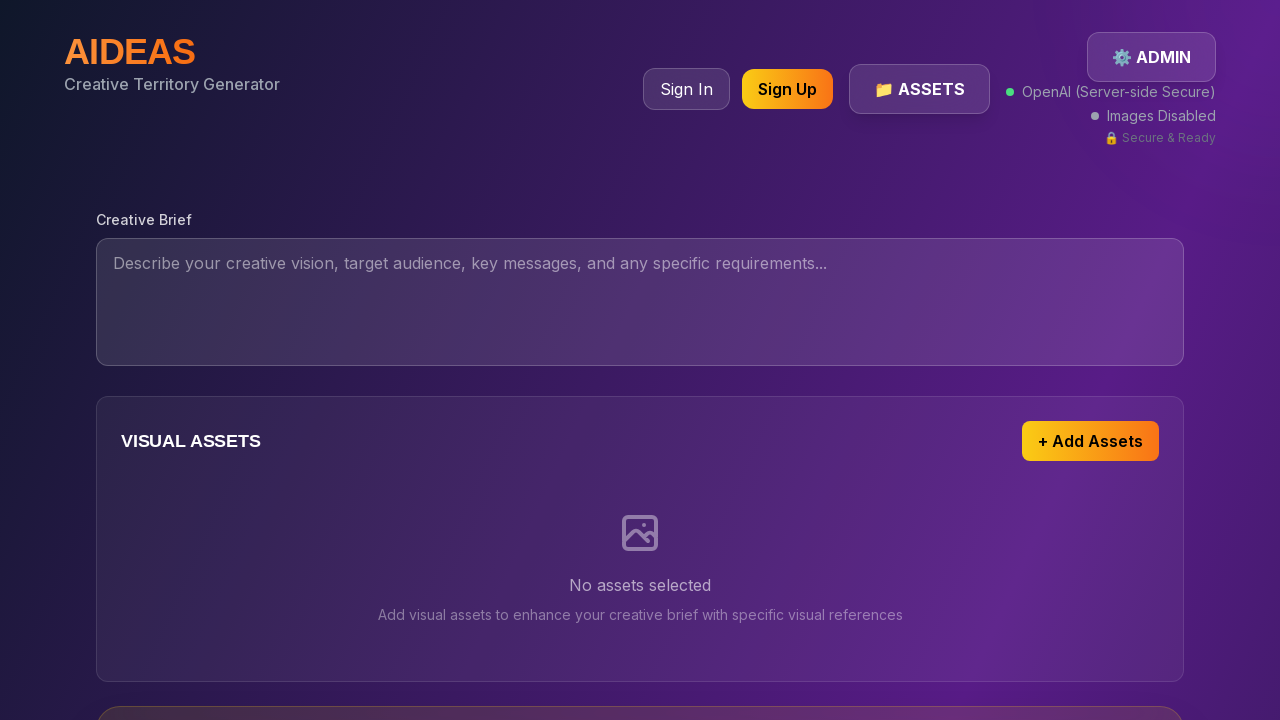

Confirmed main app element 'AIDEAS' is visible on the page
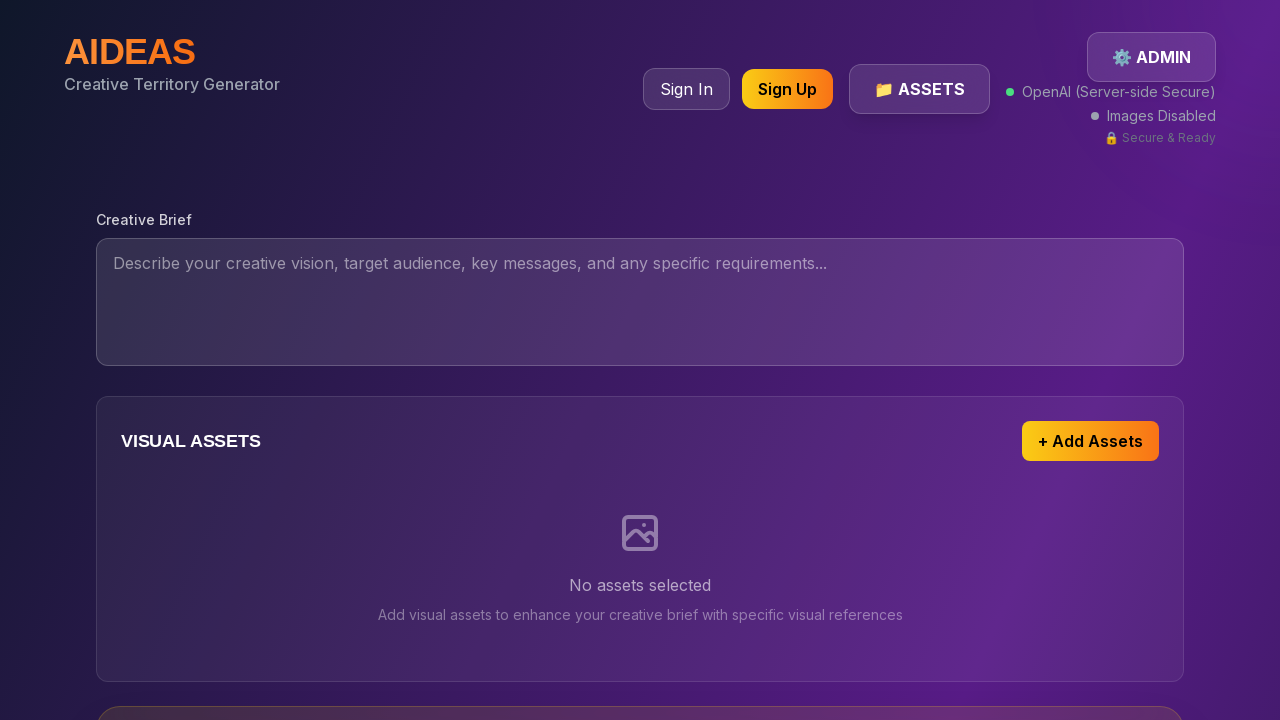

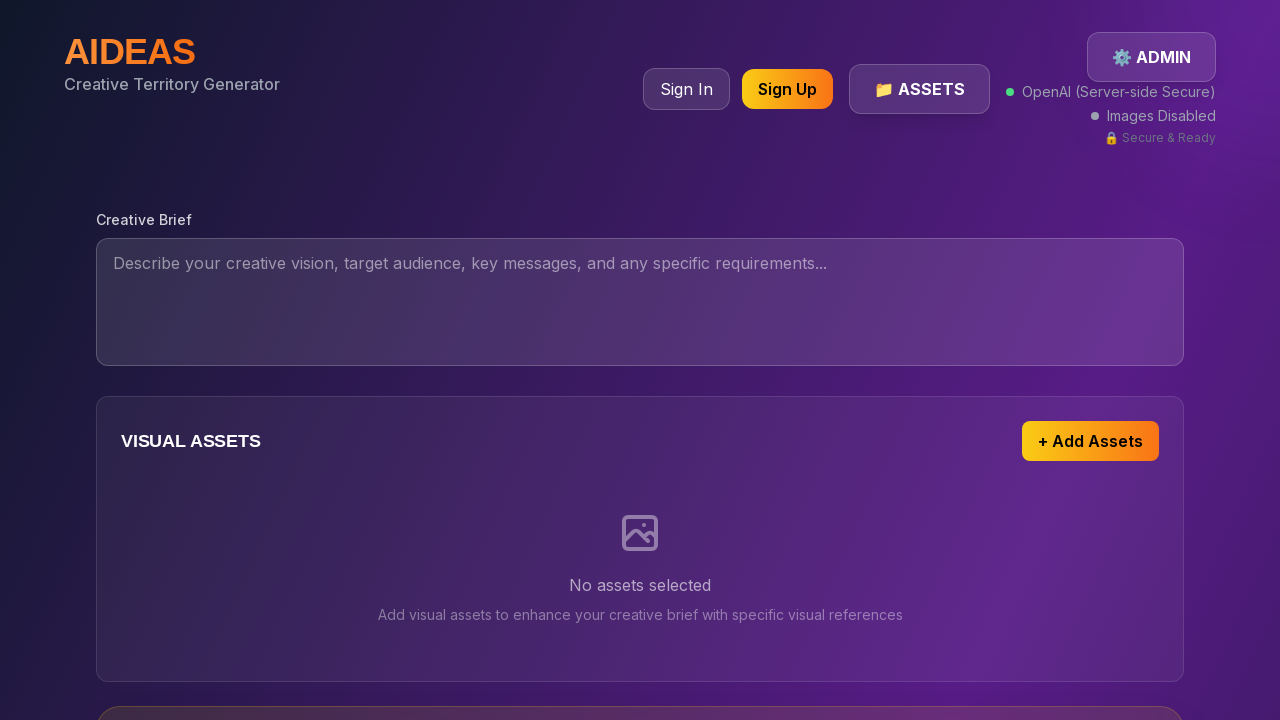